Adds a second character by clicking add operator button, selecting a random class, and selecting a random character from that class

Starting URL: https://puppiizsunniiz.github.io/AN-EN-Tags/index.html

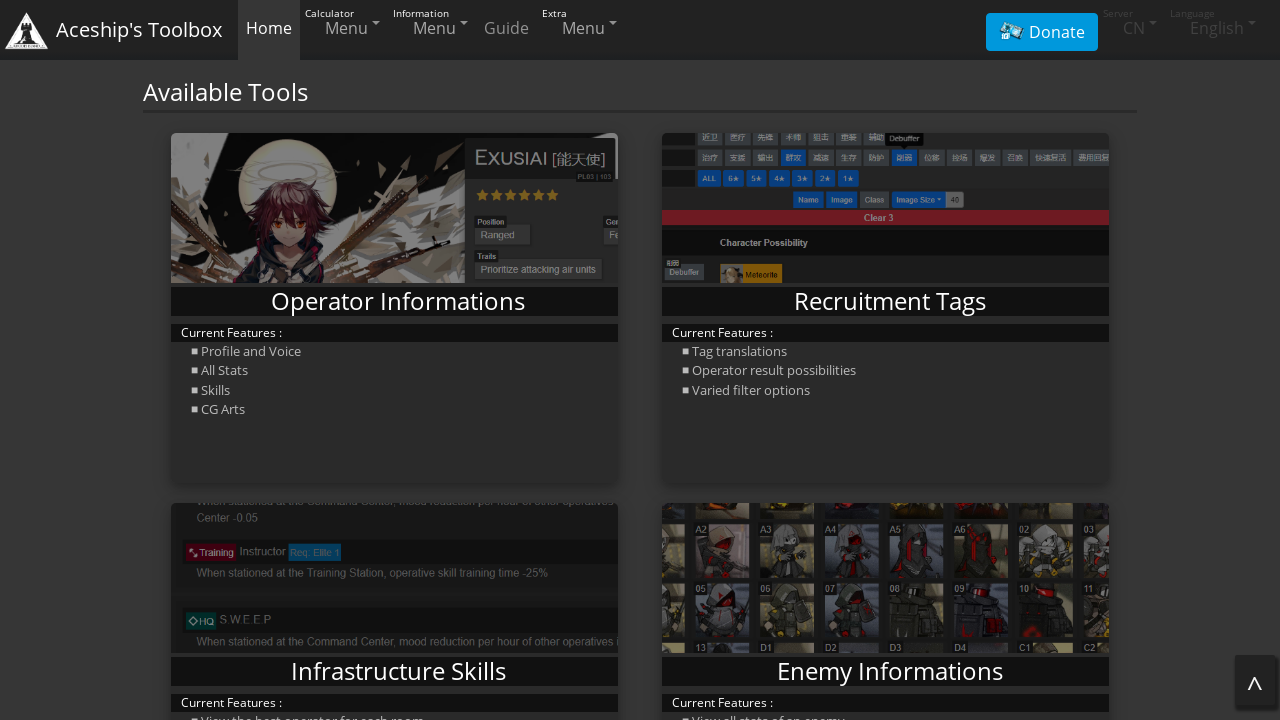

Clicked navigation menu item at (432, 28) on xpath=/html/body/nav/div/ul[1]/li[3]/a
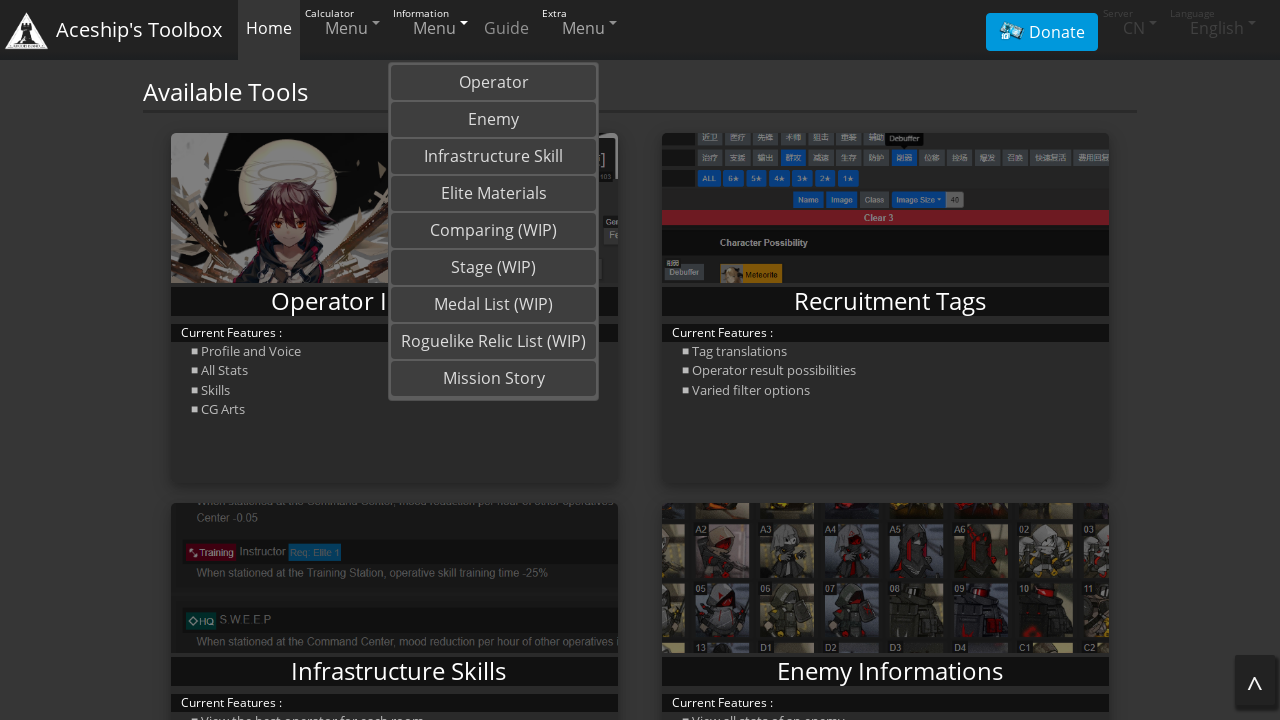

Clicked 'Comparing (WIP)' link at (494, 230) on a:text('Comparing (WIP)')
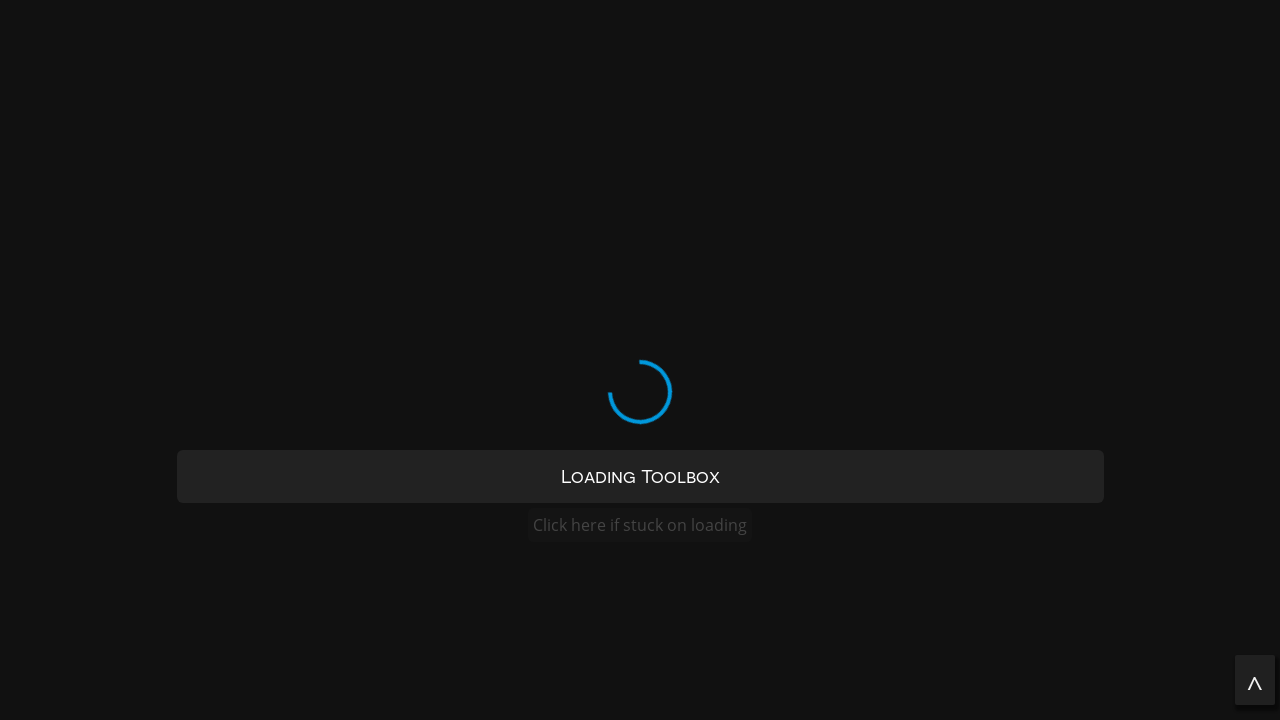

Clicked add operator button at (458, 232) on #addoperatorbtn
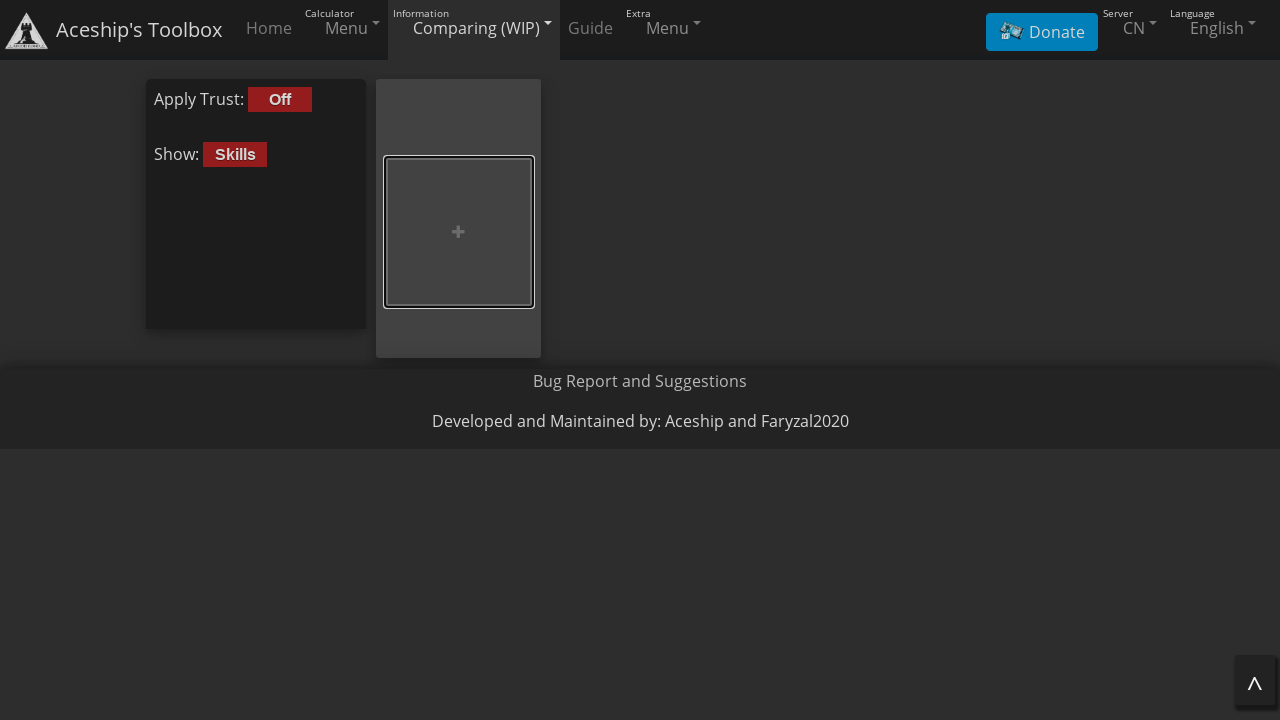

Retrieved all class navigation items
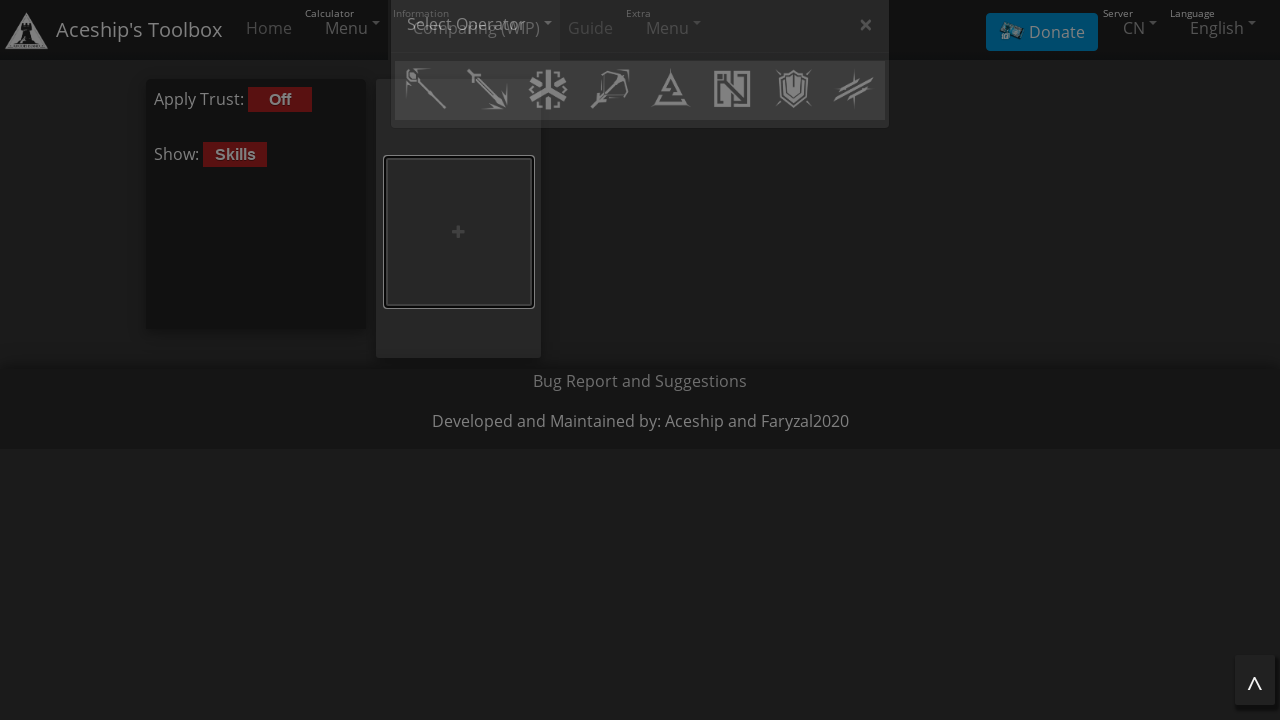

Clicked a random class from the list at (426, 124) on #classlist .nav-item .nav-link >> nth=0
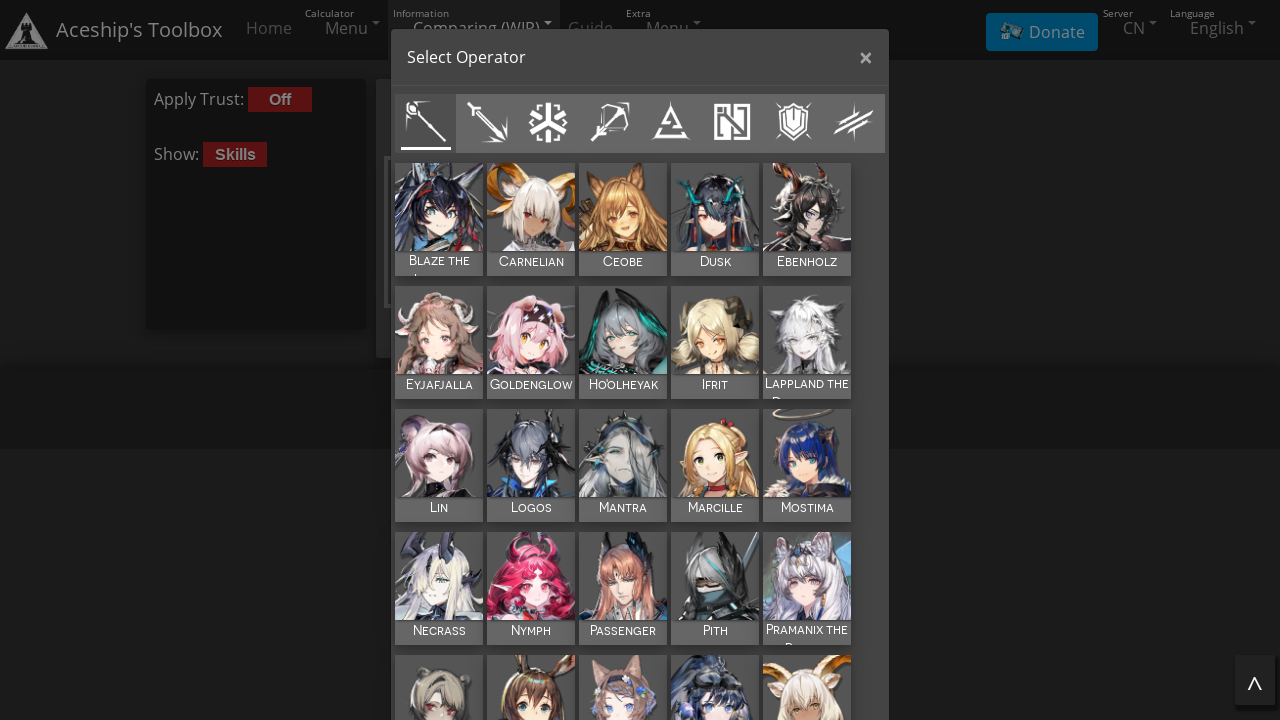

Retrieved all characters from selected class
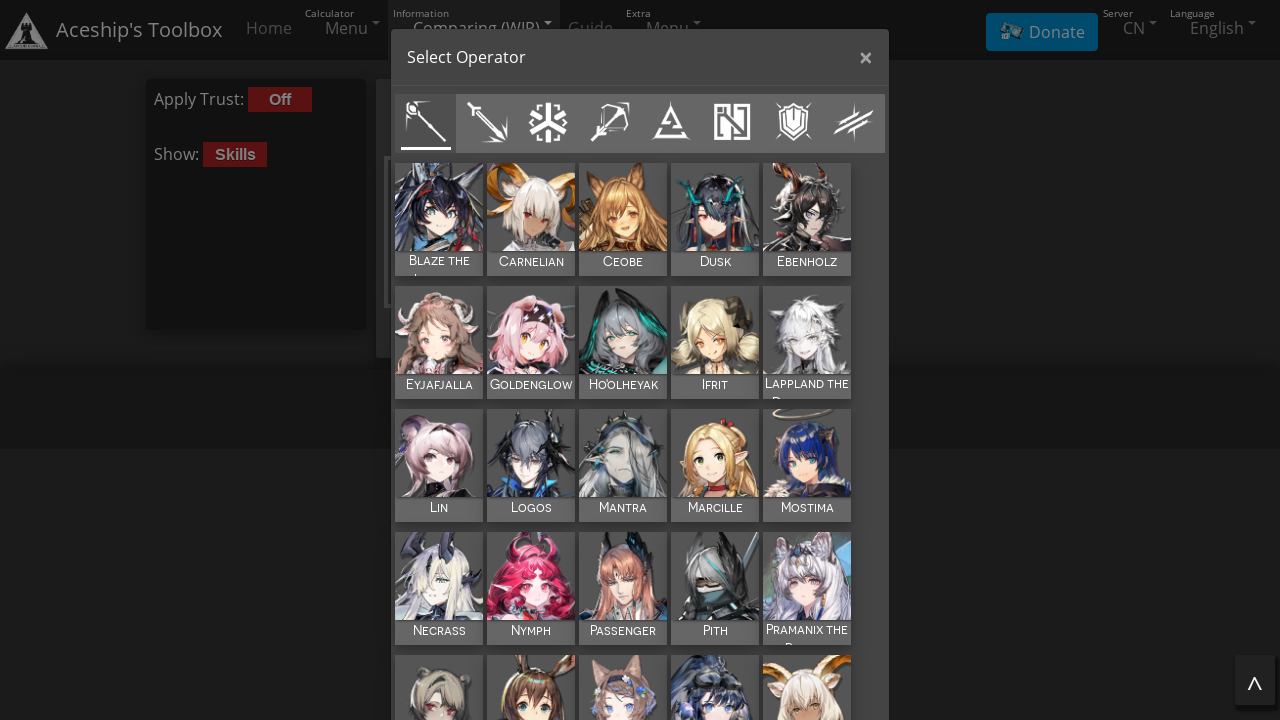

Clicked a random character from the class at (640, 360) on #selectedopclass >> nth=0
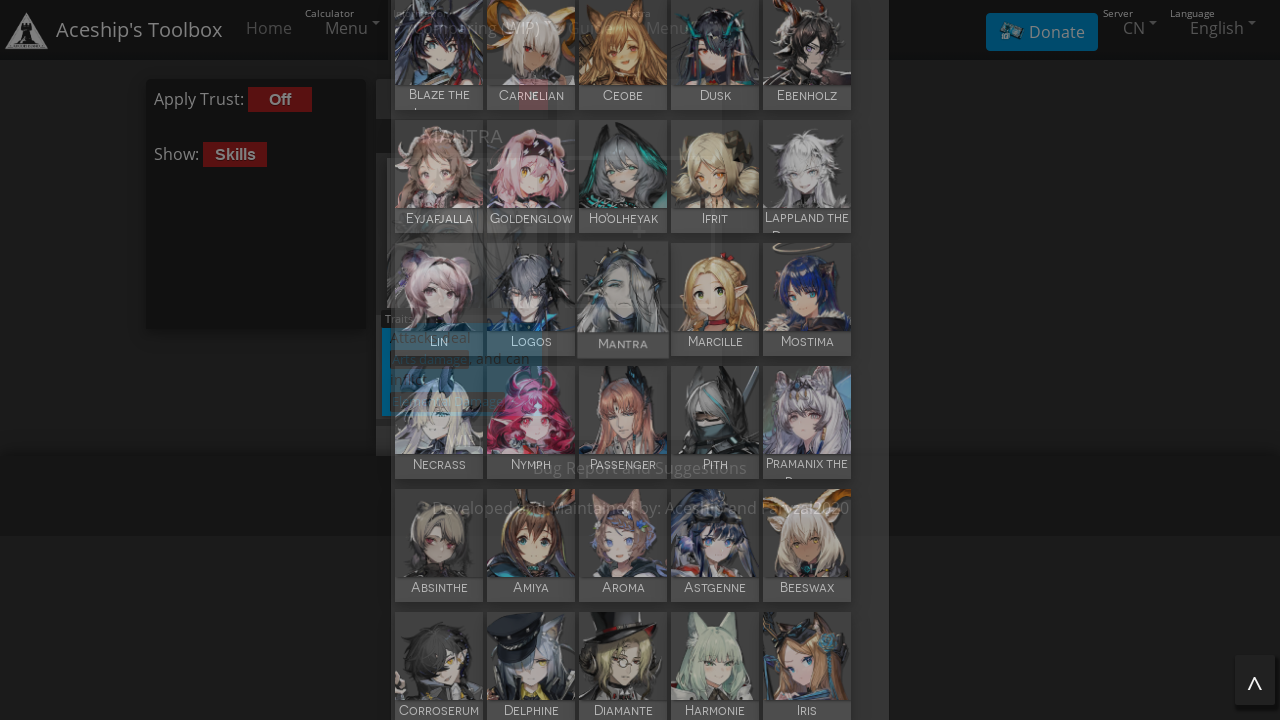

Clicked add operator button to add second character at (640, 232) on #addoperatorbtn
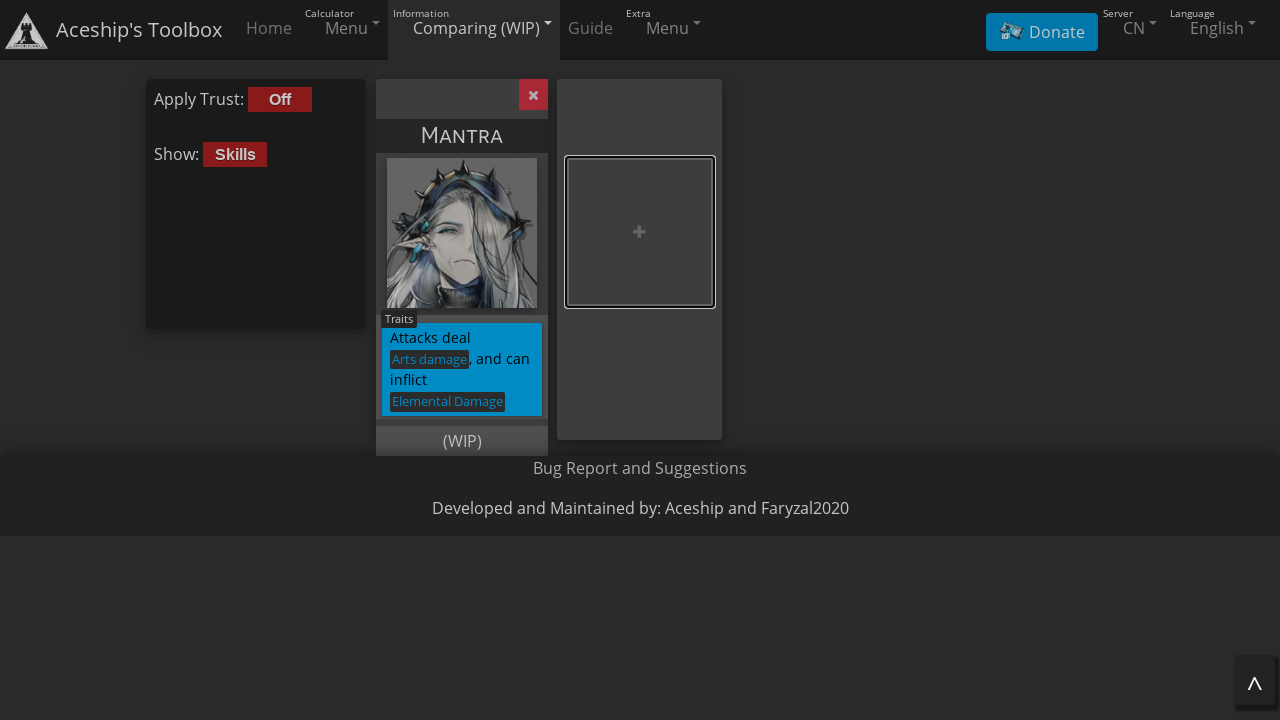

Retrieved all class navigation items for second character
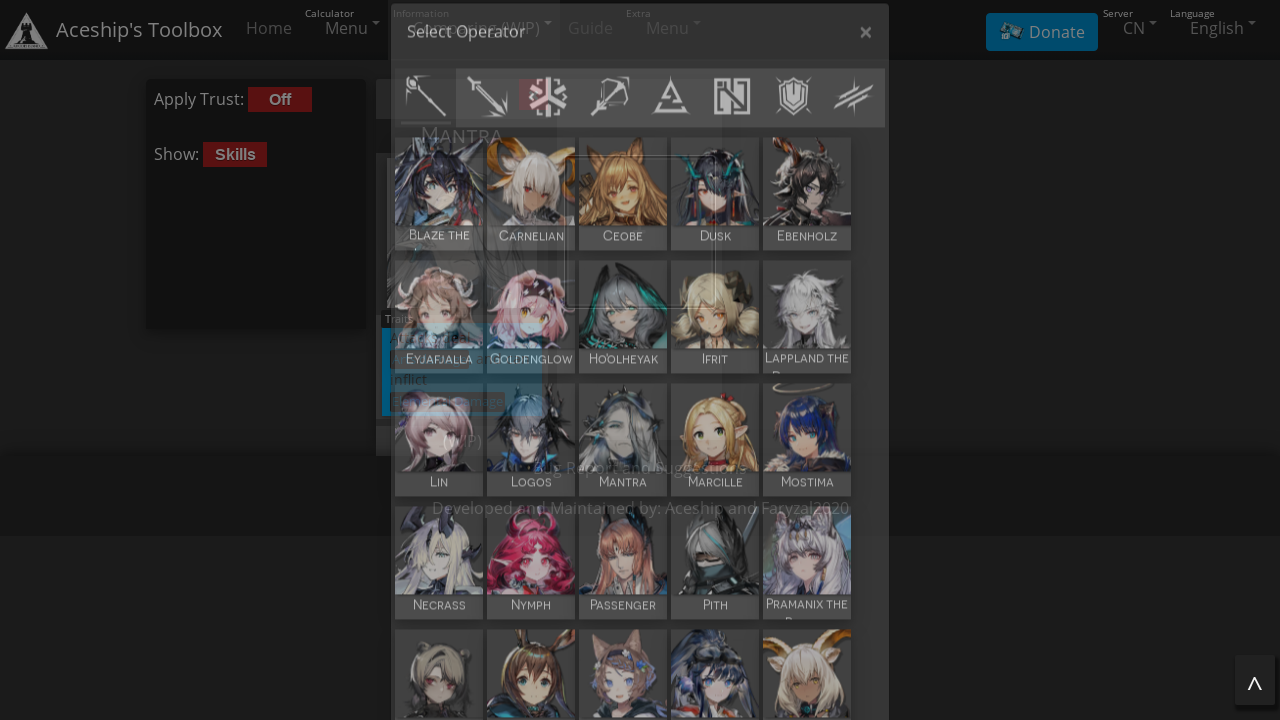

Clicked a random class for second character at (609, 124) on #classlist .nav-item .nav-link >> nth=3
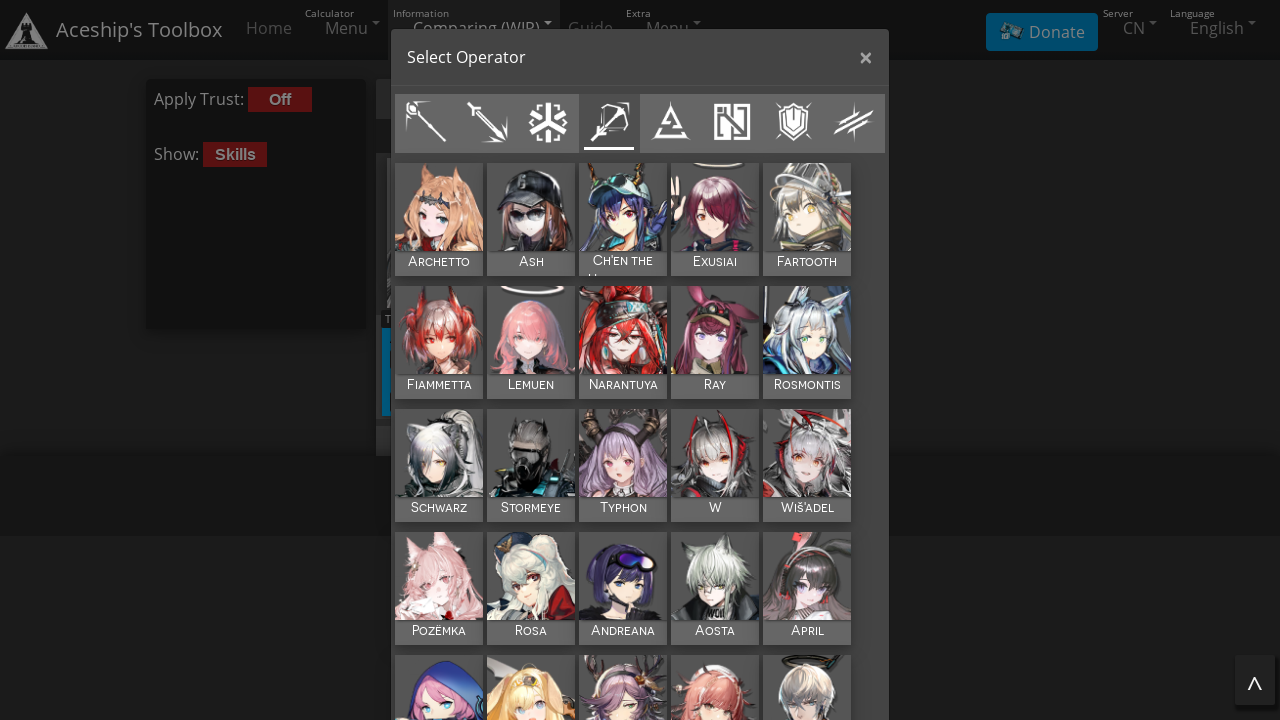

Retrieved all characters from selected class for second character
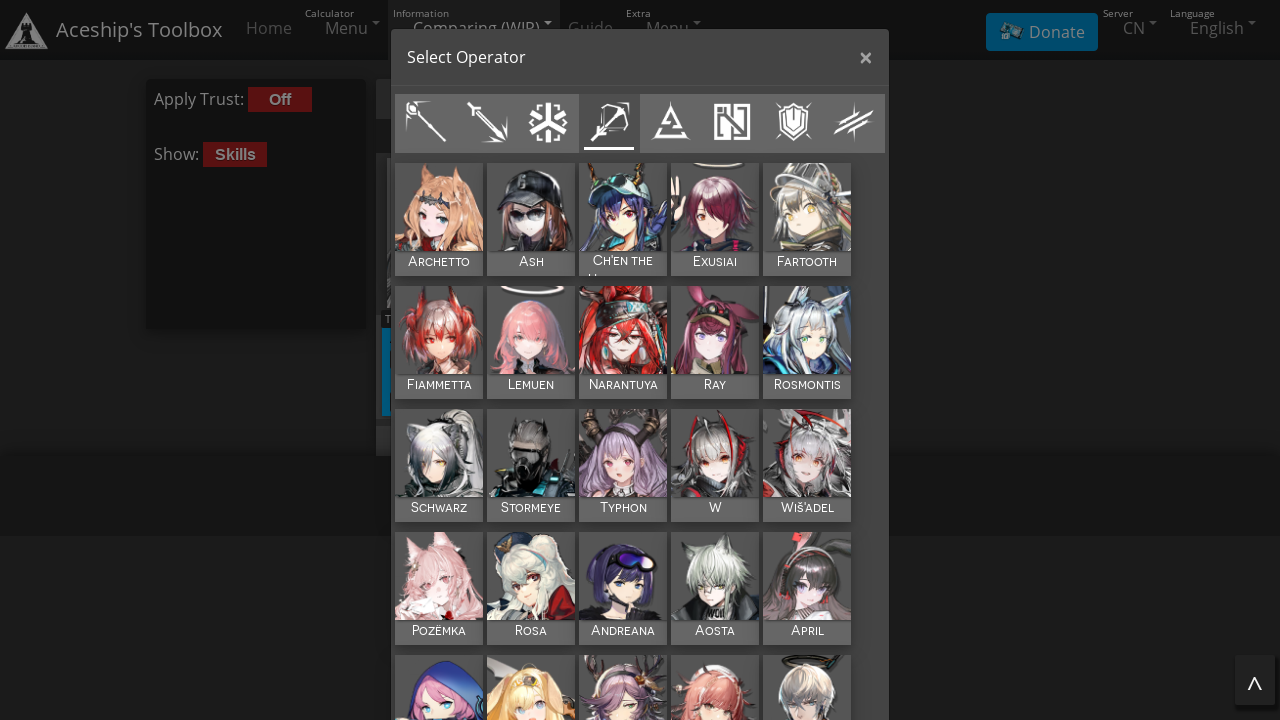

Clicked a random character for second character at (640, 360) on #selectedopclass >> nth=0
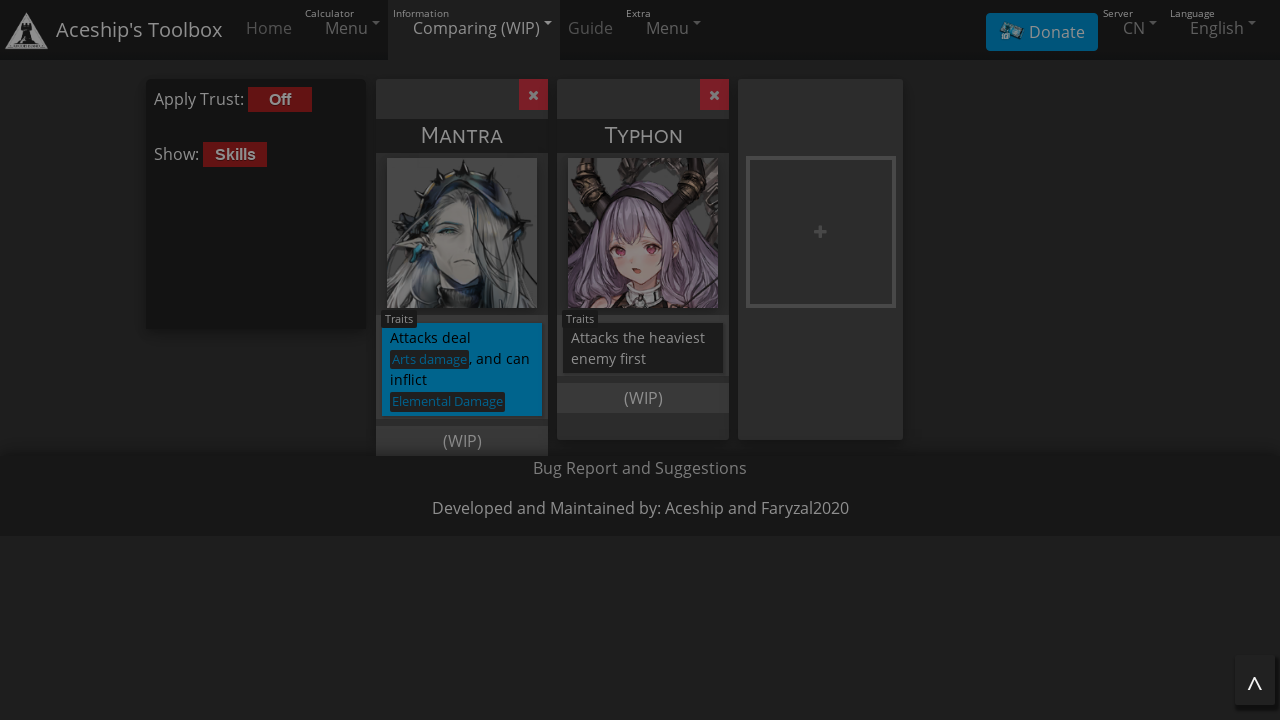

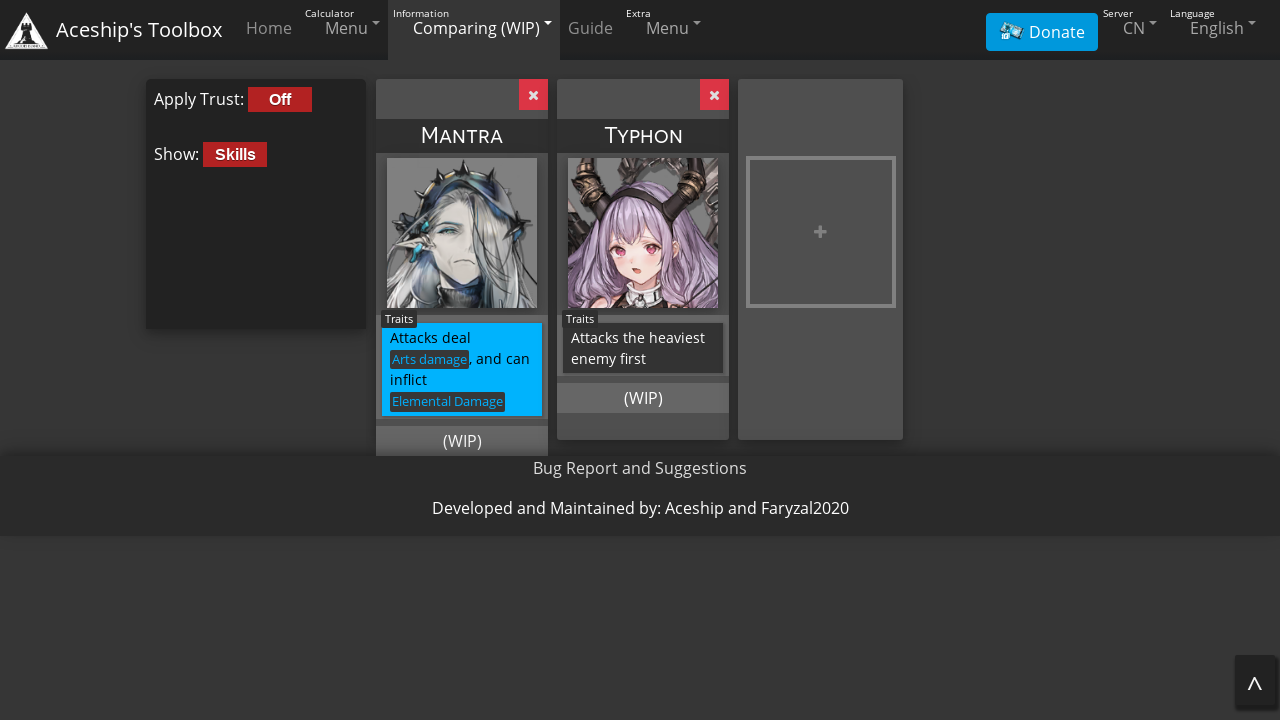